Navigates to The Internet herokuapp, clicks on the Sortable Data Tables link, and verifies the table structure by waiting for table rows and headers to load.

Starting URL: https://the-internet.herokuapp.com/

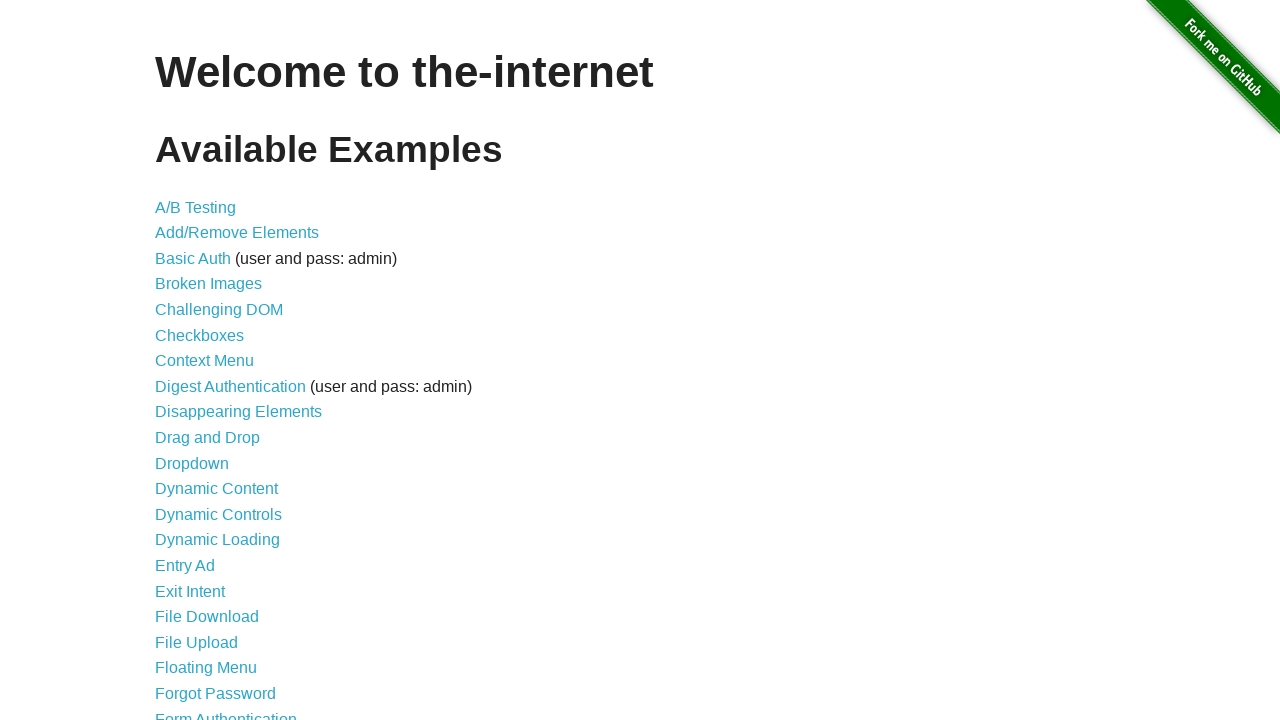

Clicked on the Sortable Data Tables link at (230, 574) on a[href='/tables']
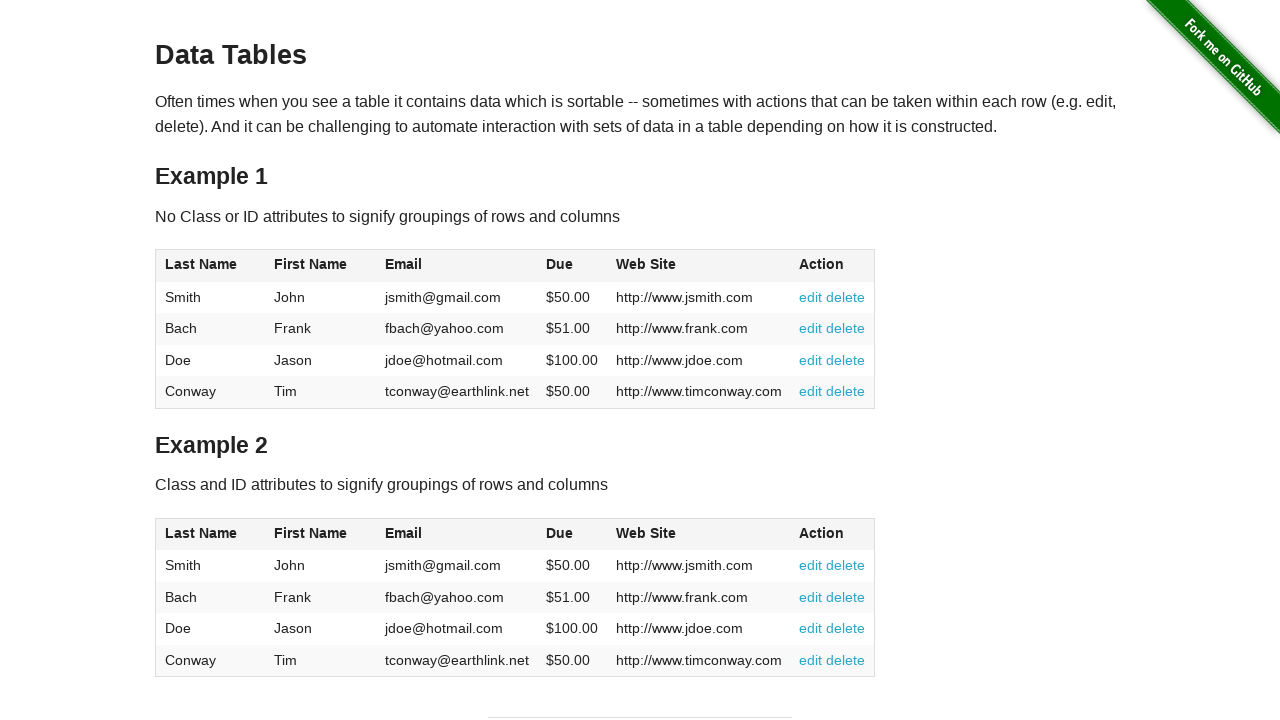

Table#table1 loaded
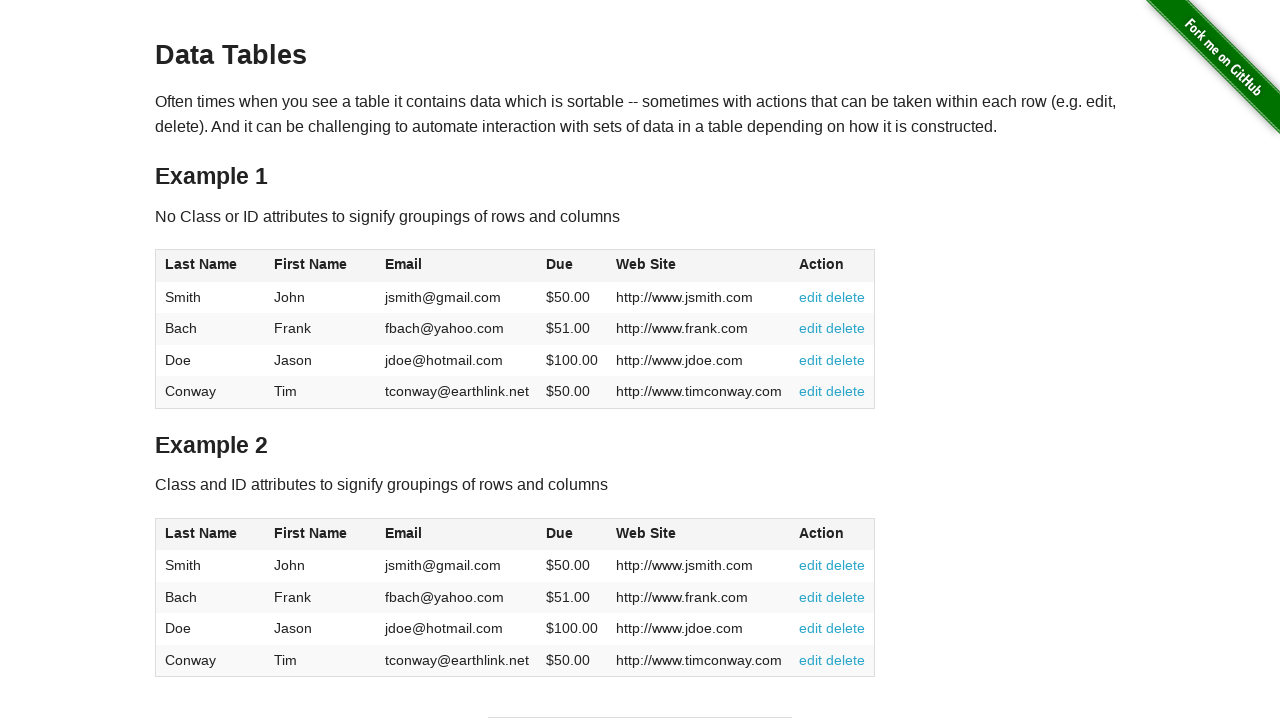

Verified table rows exist (4 rows expected)
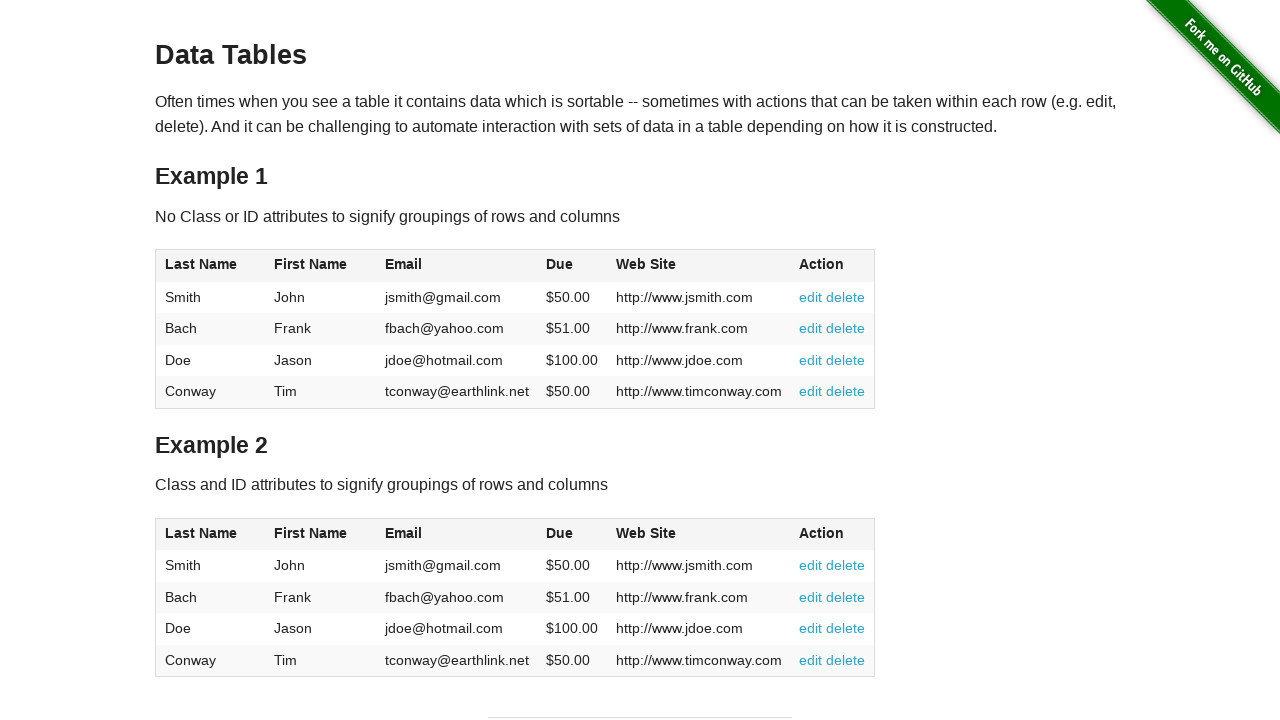

Verified table headers exist (6 columns expected)
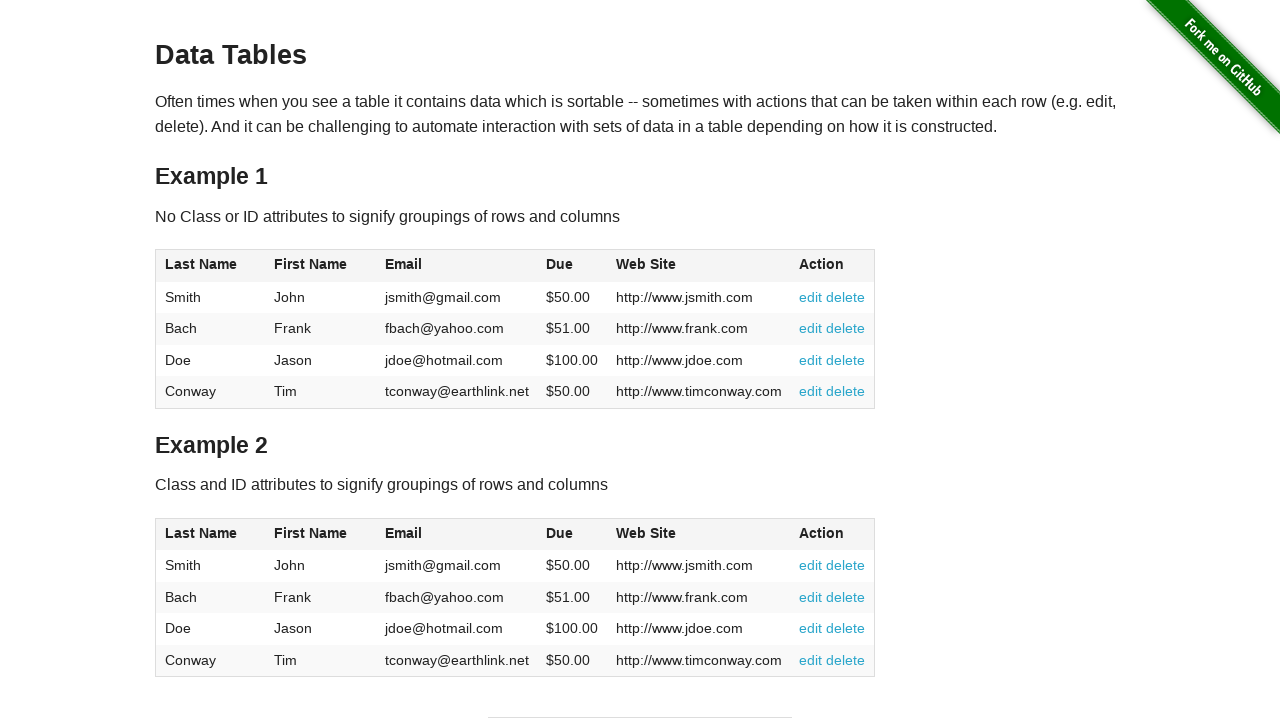

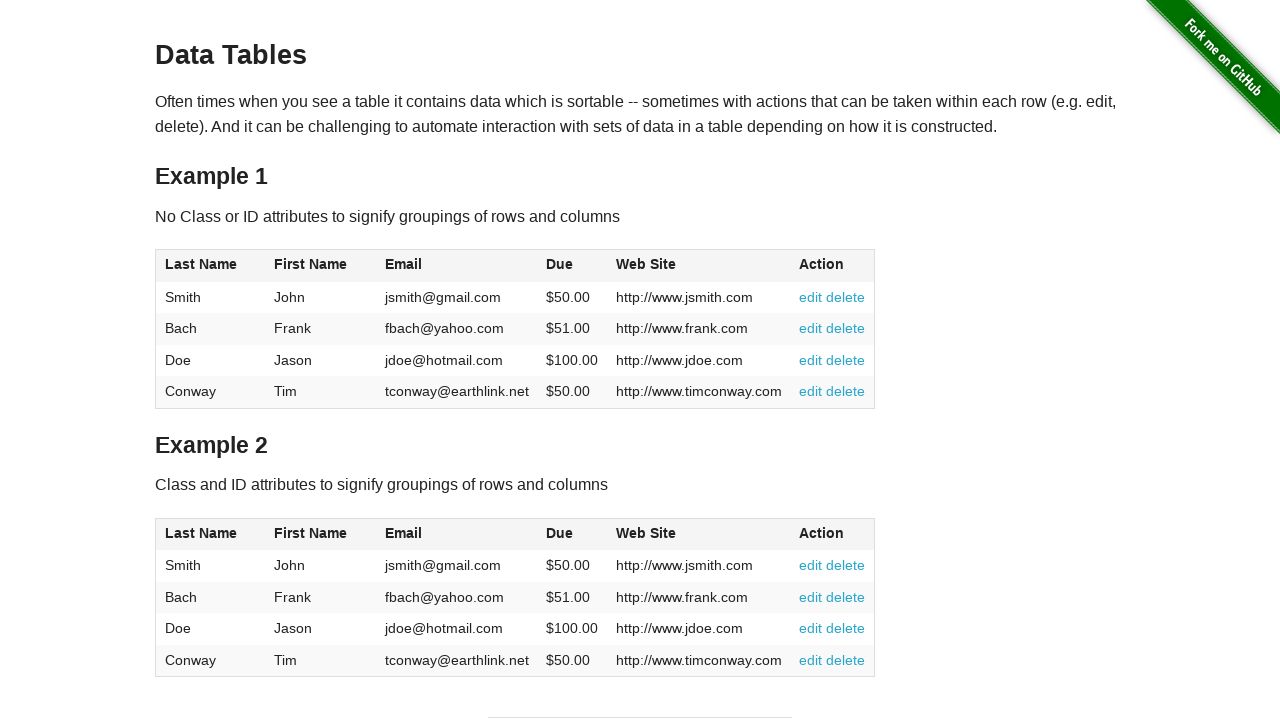